Navigates to the Katalon demo healthcare appointment site and clicks the "Make Appointment" button on the homepage using hover and click actions.

Starting URL: https://katalon-demo-cura.herokuapp.com/

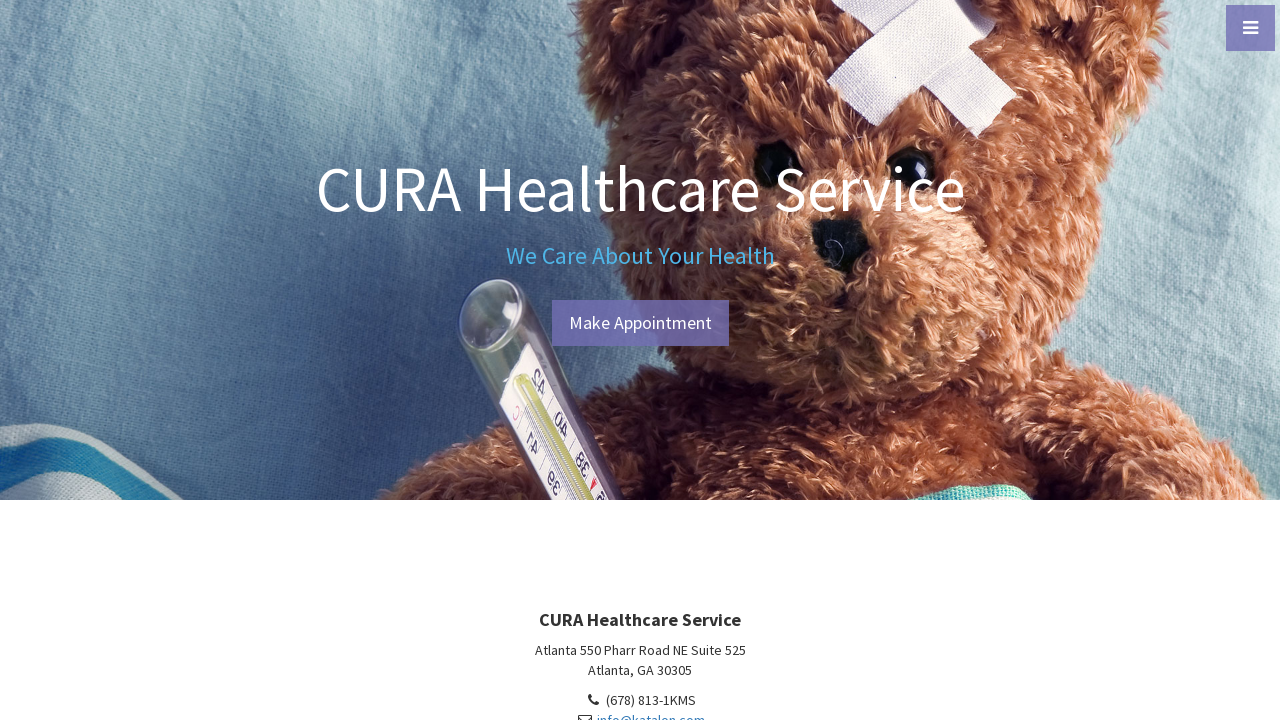

Clicked the 'Make Appointment' button at (640, 323) on #btn-make-appointment
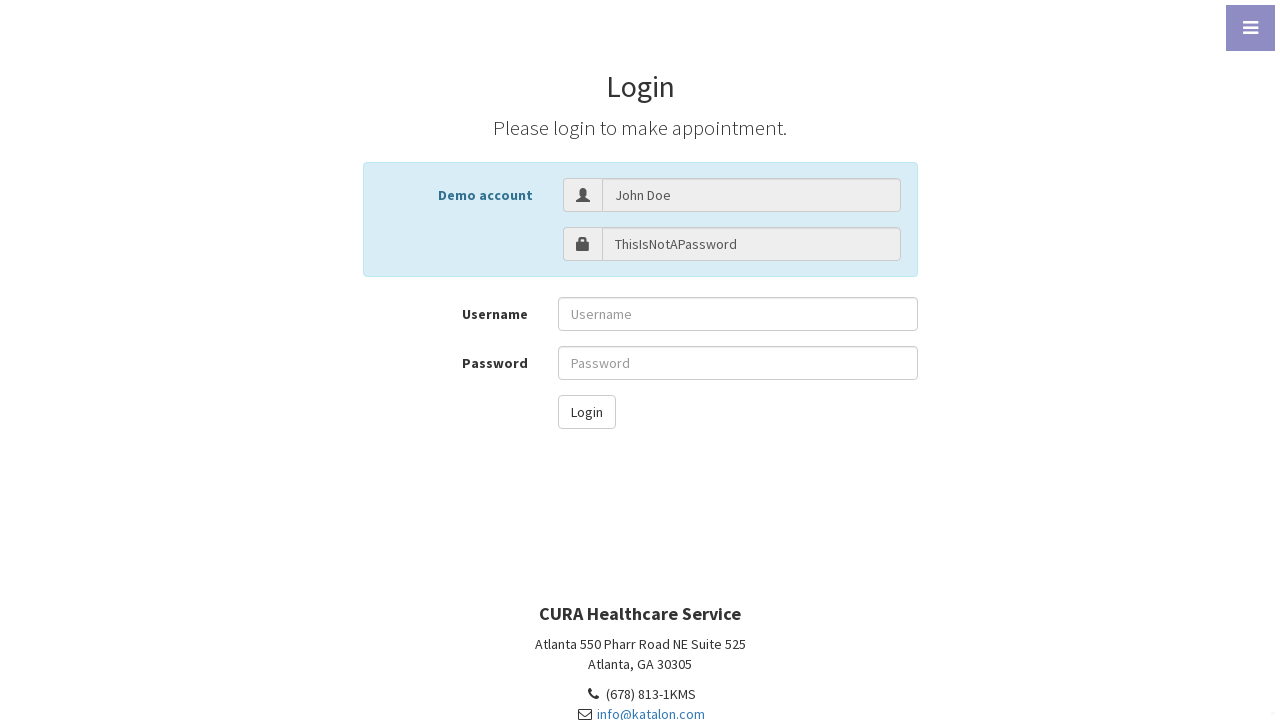

Waited for page to load (networkidle)
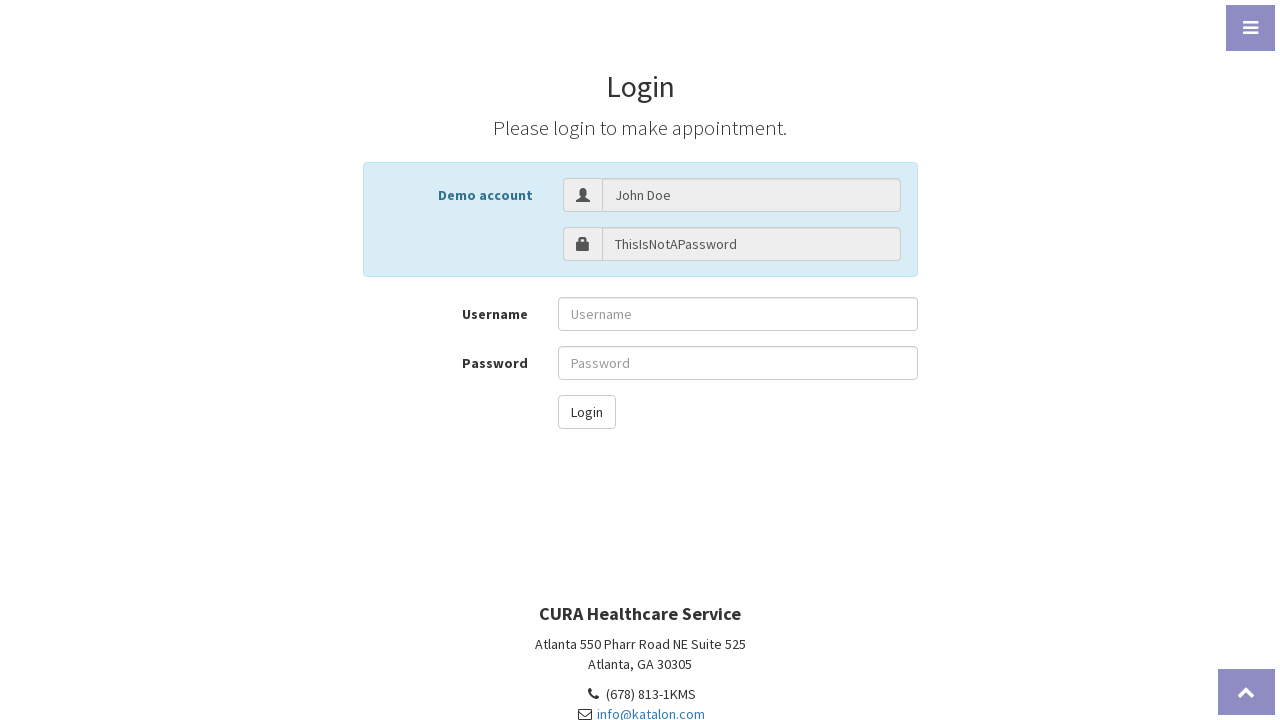

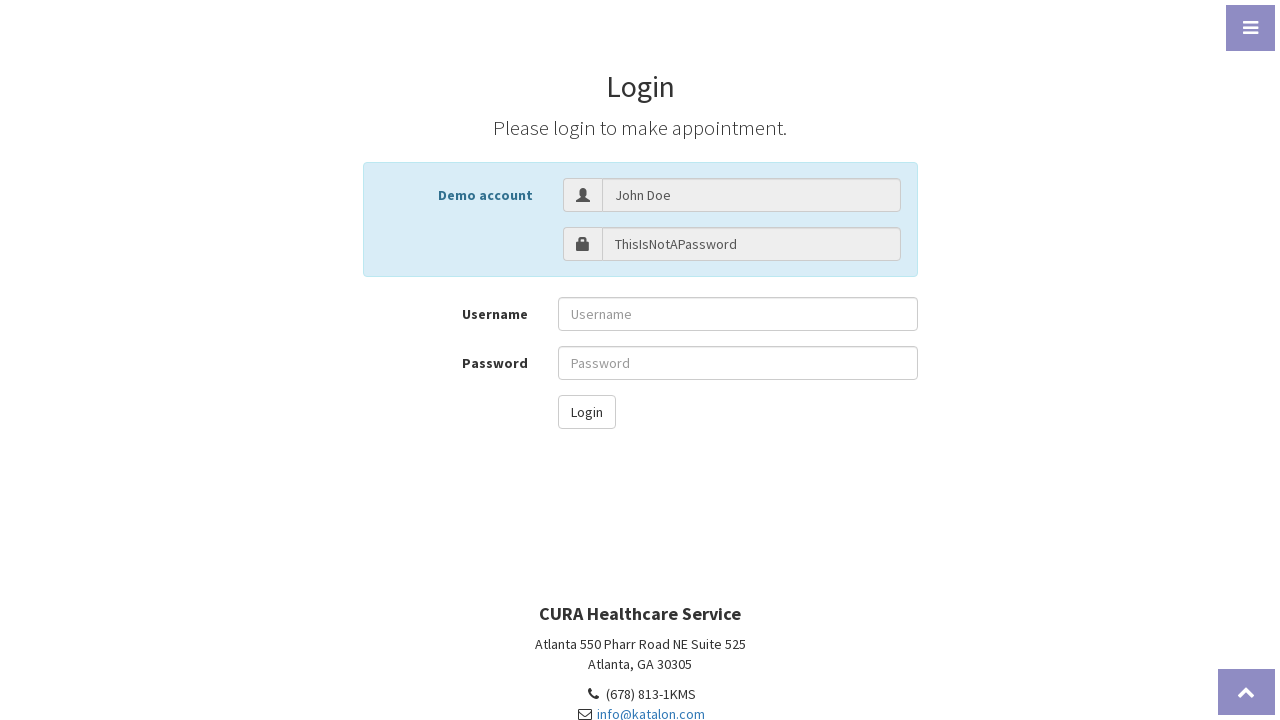